Tests editing a todo item by double-clicking and entering new text

Starting URL: https://demo.playwright.dev/todomvc

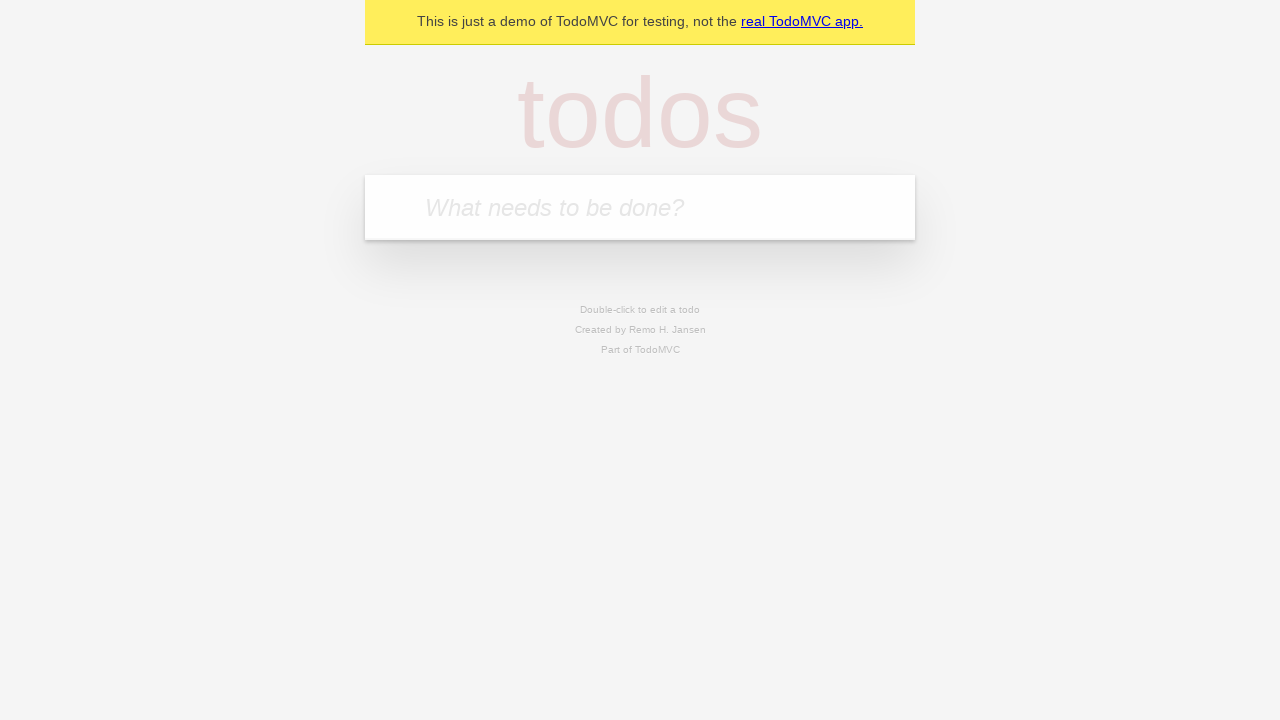

Filled new todo field with 'buy some cheese' on internal:attr=[placeholder="What needs to be done?"i]
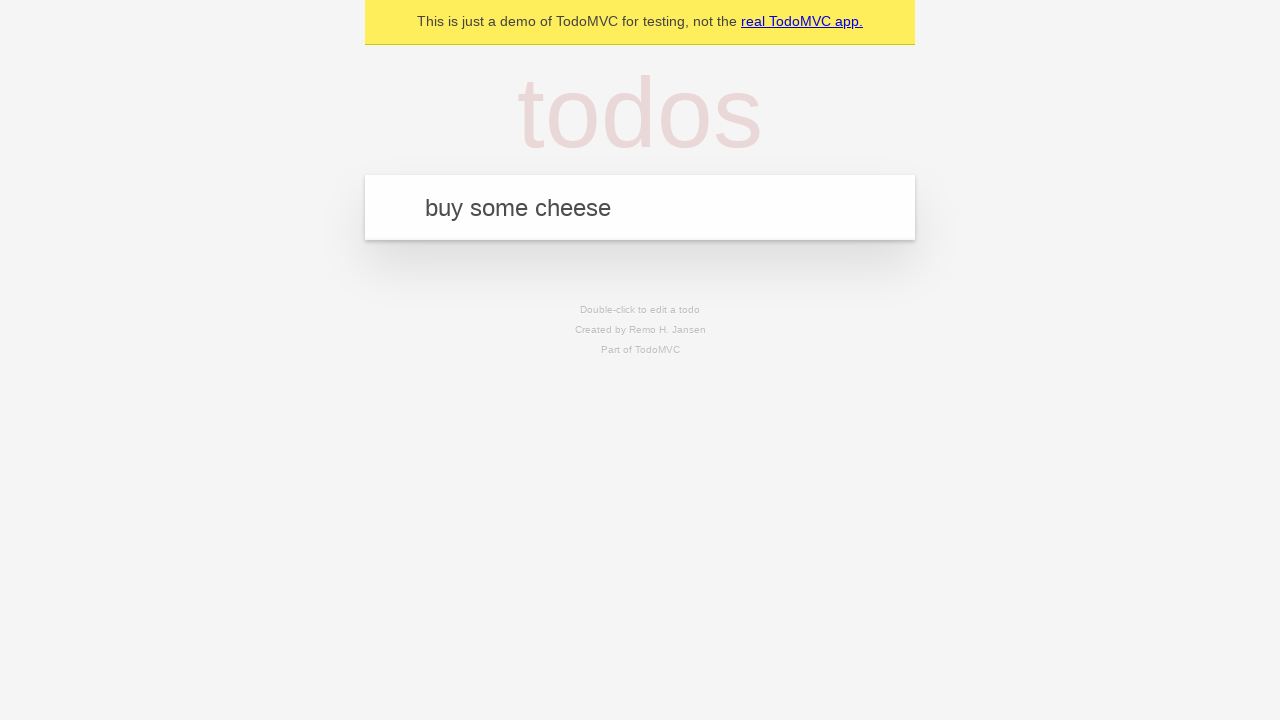

Pressed Enter to add todo item 'buy some cheese' on internal:attr=[placeholder="What needs to be done?"i]
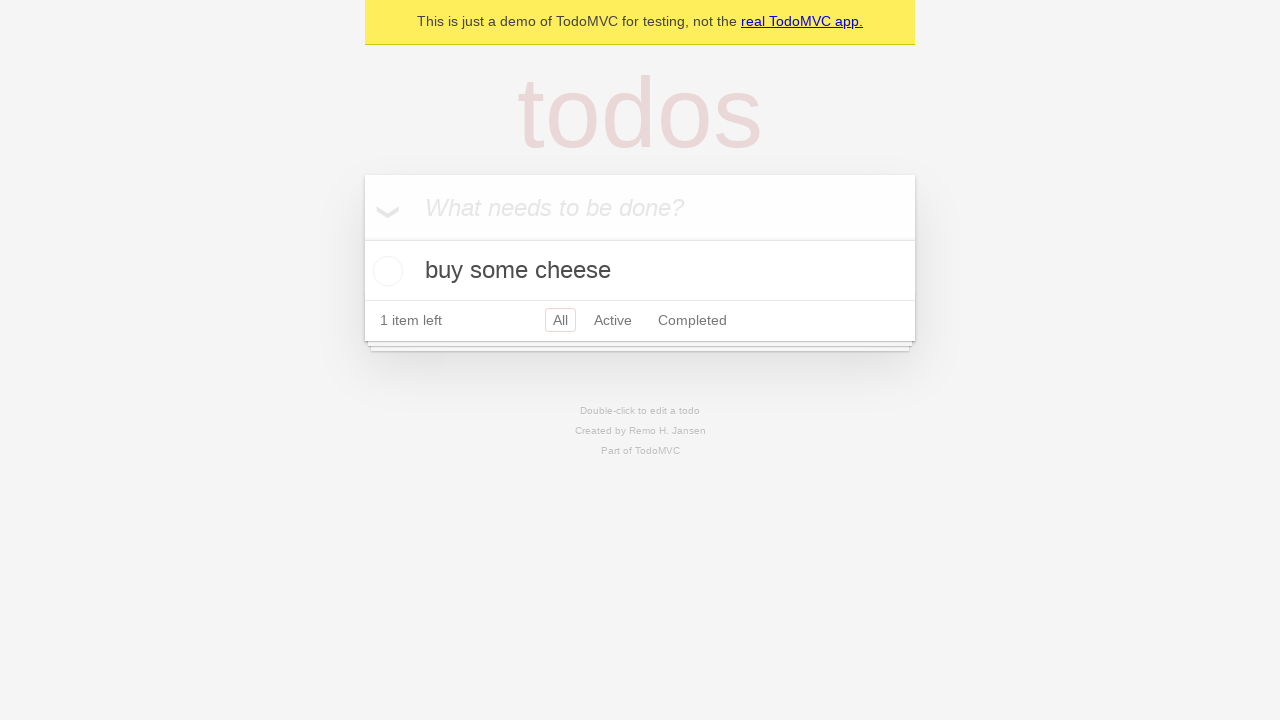

Filled new todo field with 'feed the cat' on internal:attr=[placeholder="What needs to be done?"i]
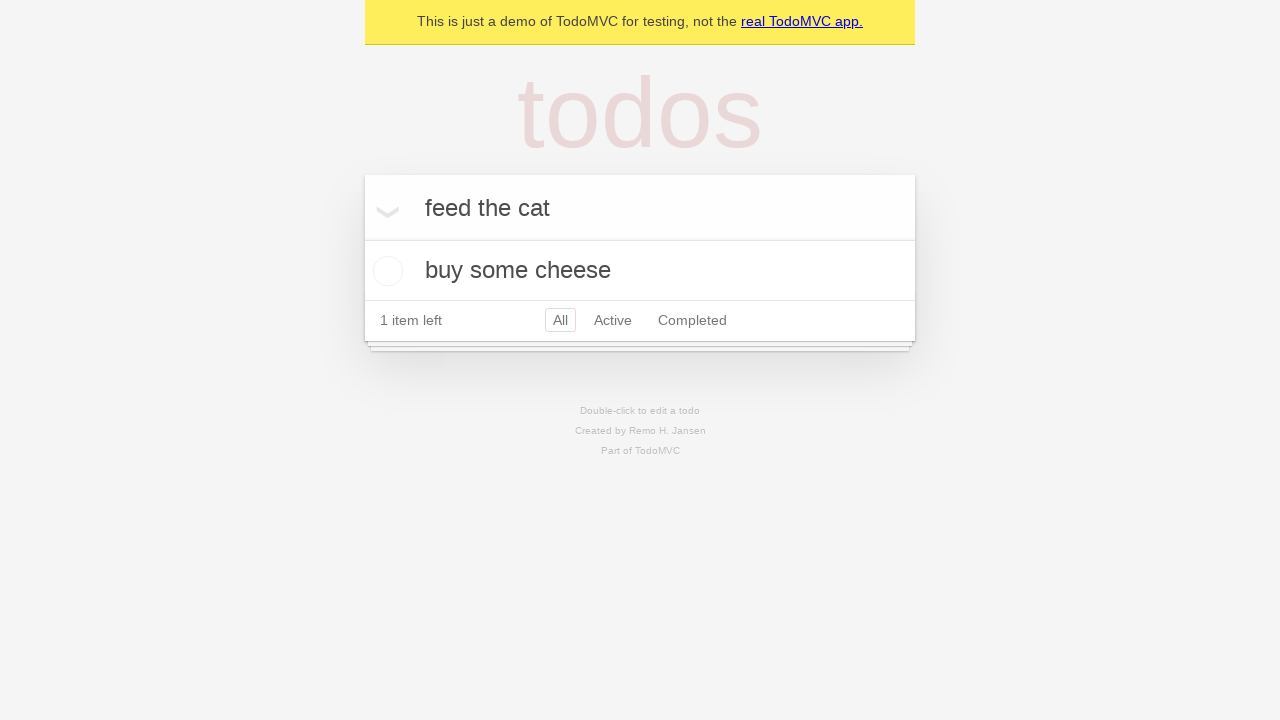

Pressed Enter to add todo item 'feed the cat' on internal:attr=[placeholder="What needs to be done?"i]
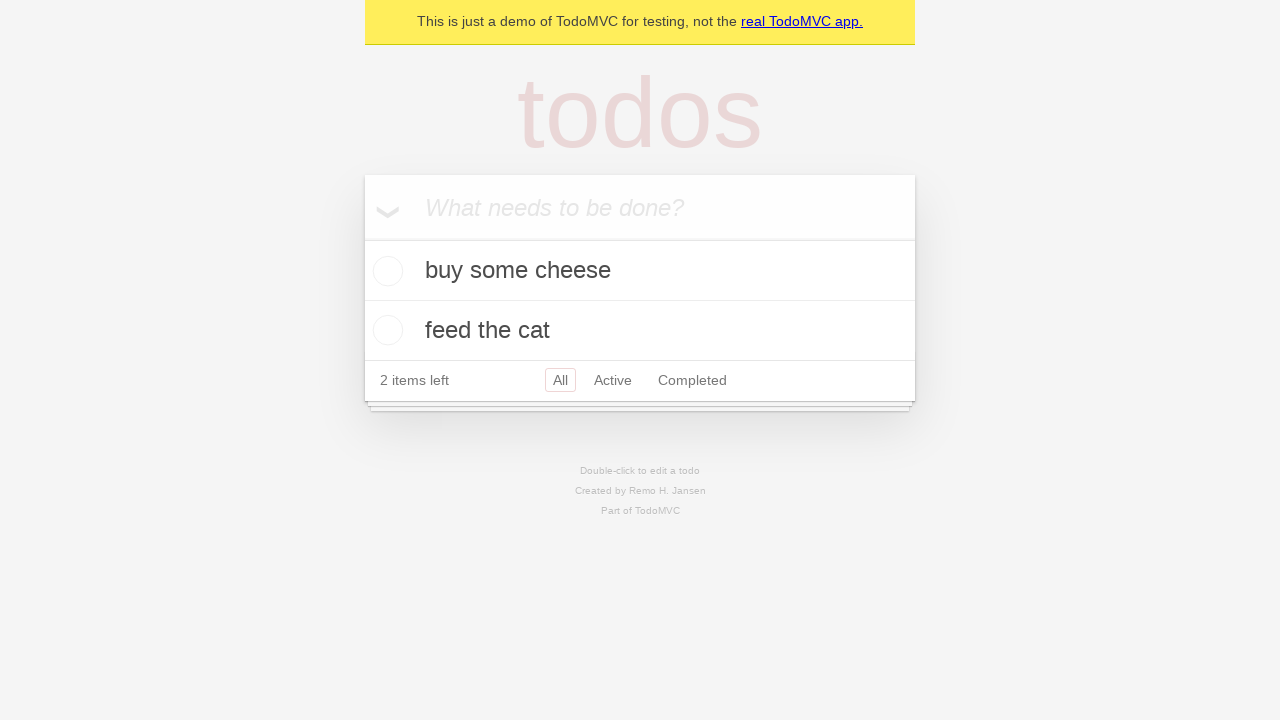

Filled new todo field with 'book a doctors appointment' on internal:attr=[placeholder="What needs to be done?"i]
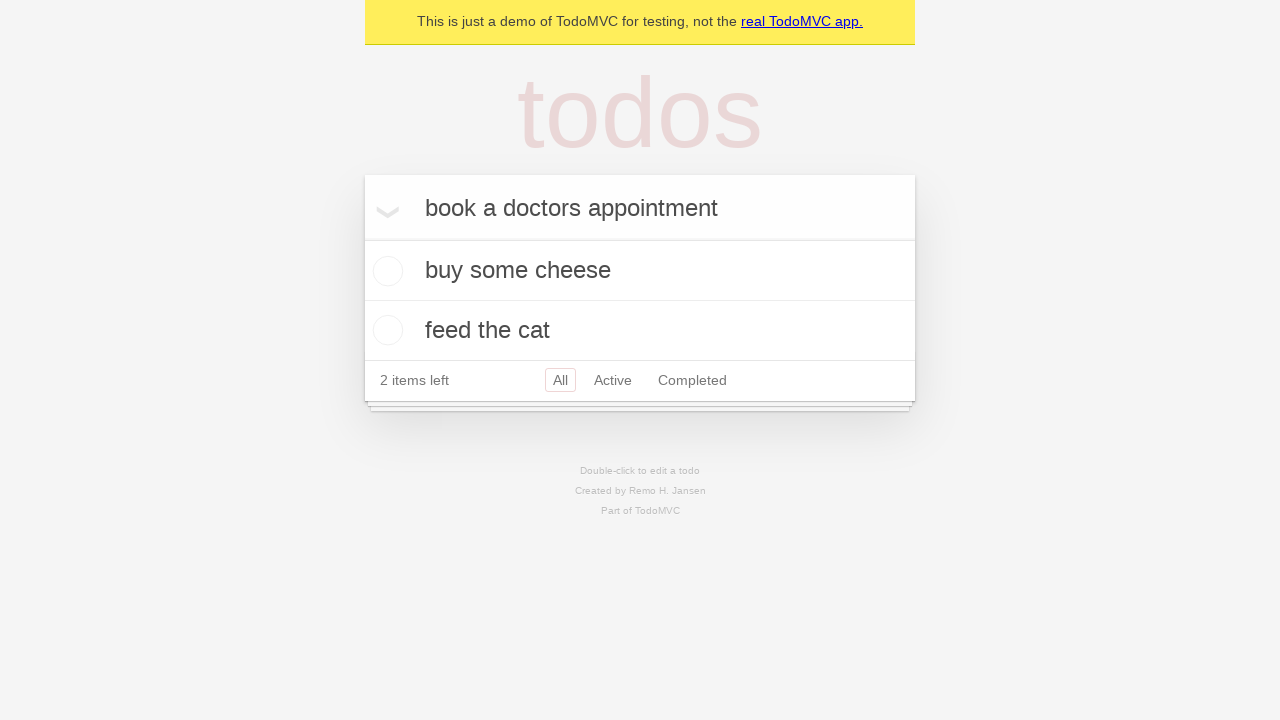

Pressed Enter to add todo item 'book a doctors appointment' on internal:attr=[placeholder="What needs to be done?"i]
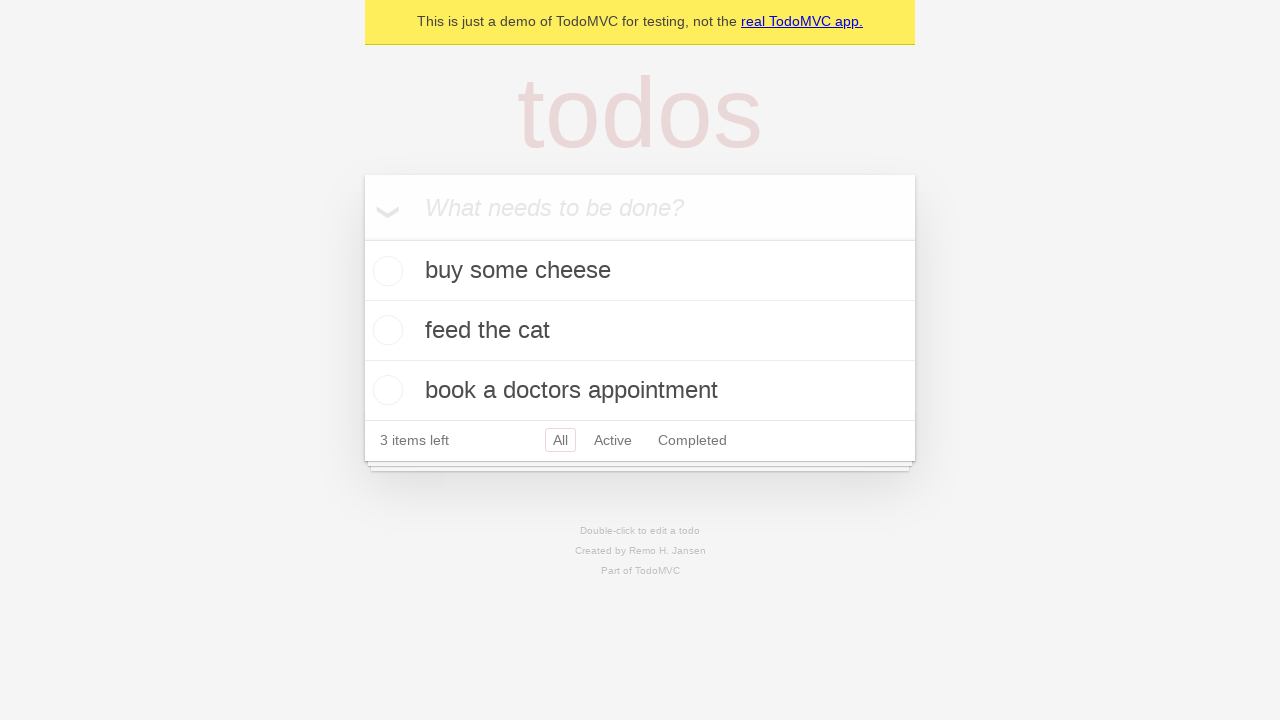

Double-clicked second todo item to enter edit mode at (640, 331) on internal:testid=[data-testid="todo-item"s] >> nth=1
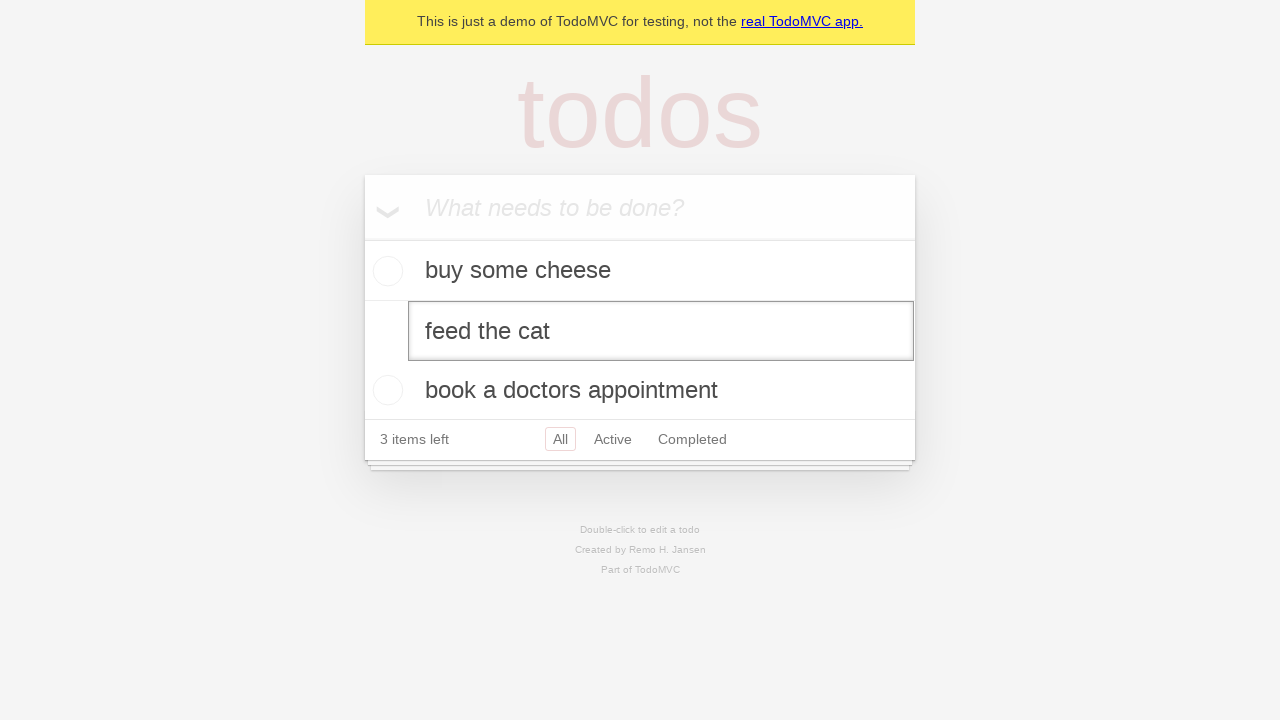

Filled edit field with new text 'buy some sausages' on internal:testid=[data-testid="todo-item"s] >> nth=1 >> internal:role=textbox[nam
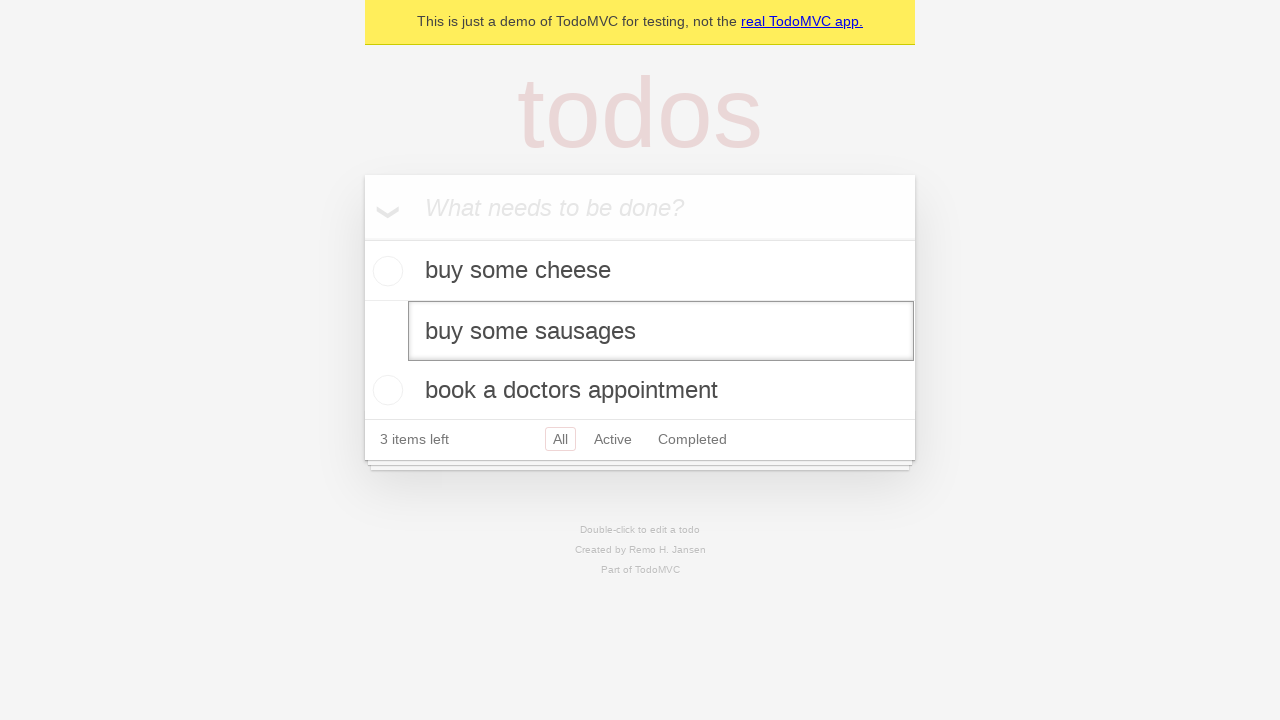

Pressed Enter to confirm todo edit on internal:testid=[data-testid="todo-item"s] >> nth=1 >> internal:role=textbox[nam
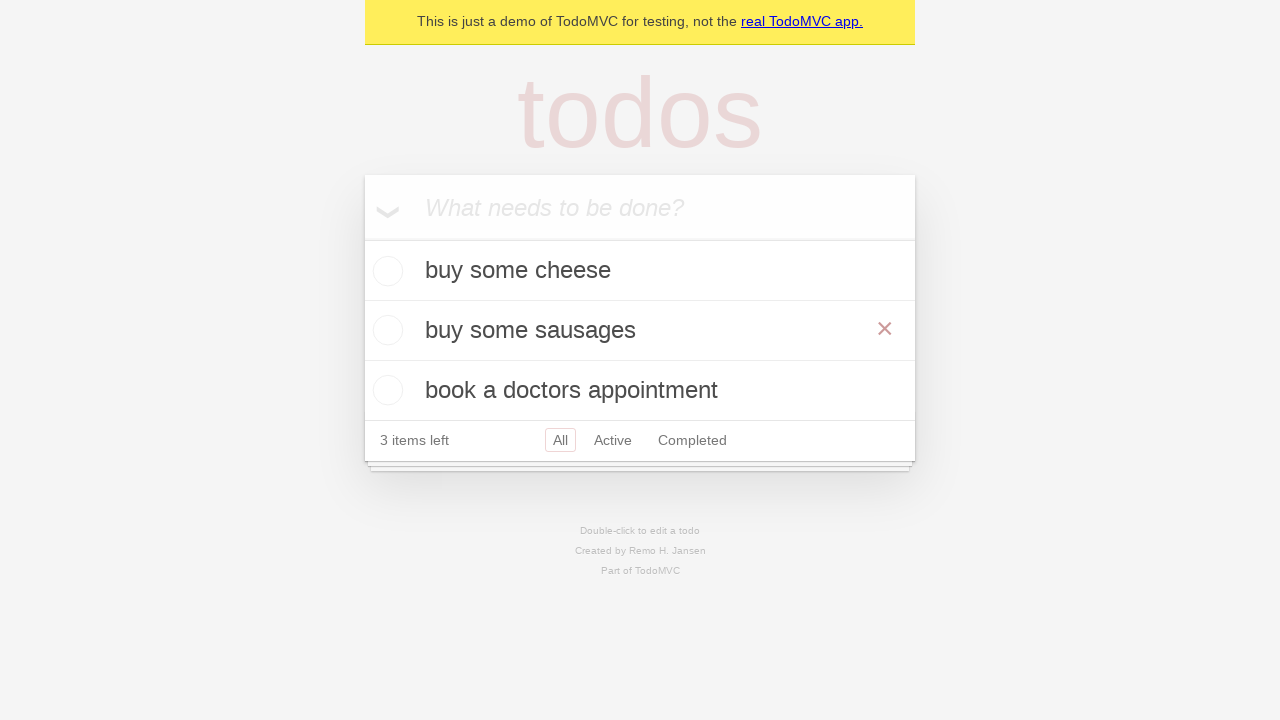

Verified updated todo text was saved to localStorage
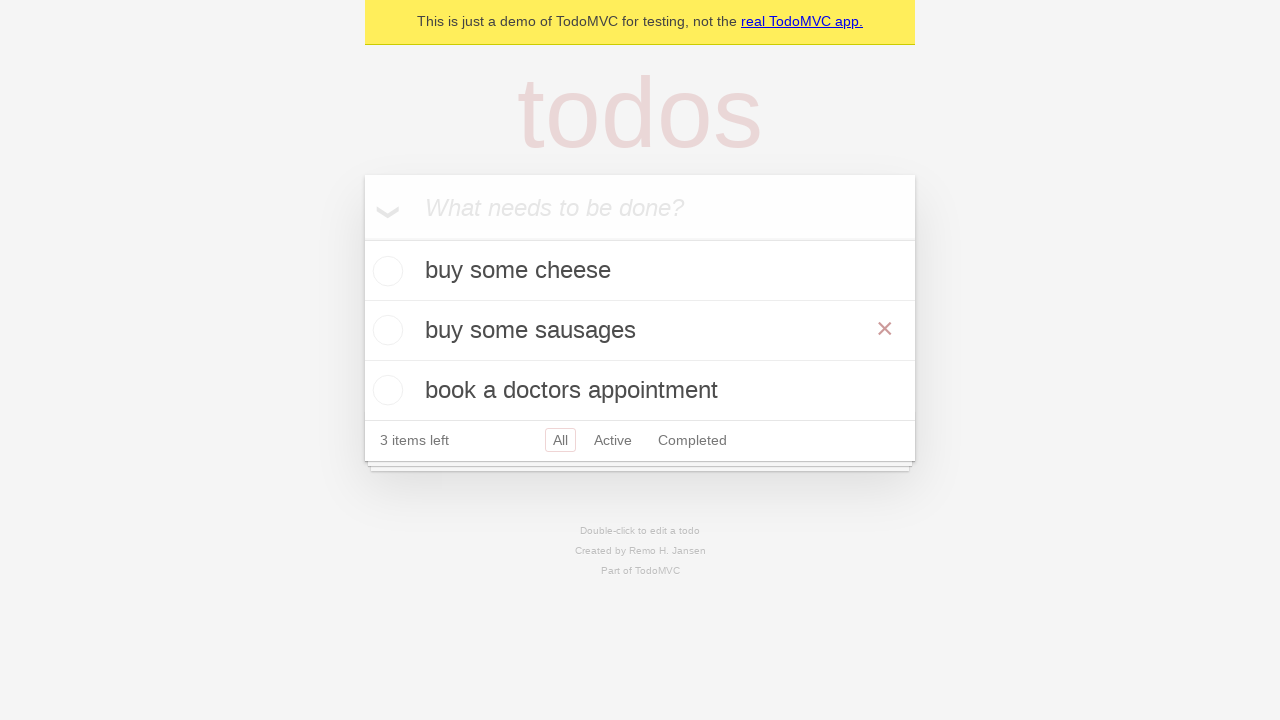

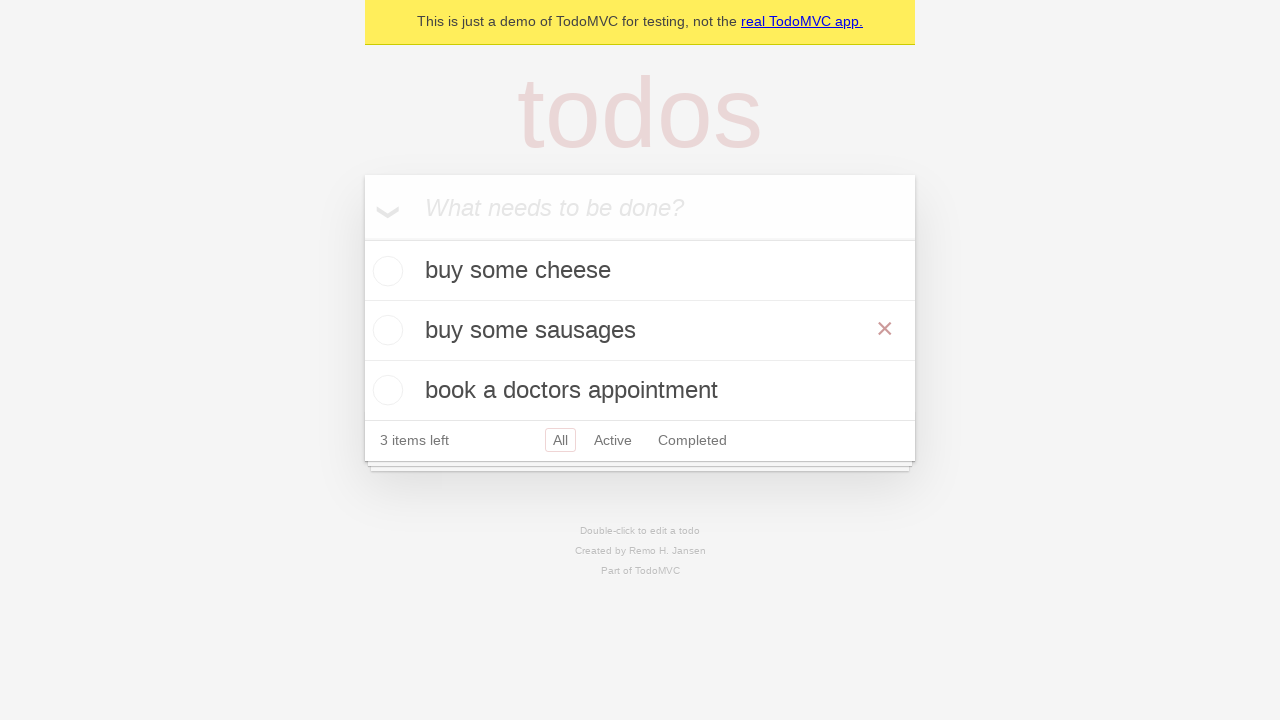